Tests that clicking the Texts link in the header navigates to the texts page on the English site

Starting URL: https://www.sefaria.org/

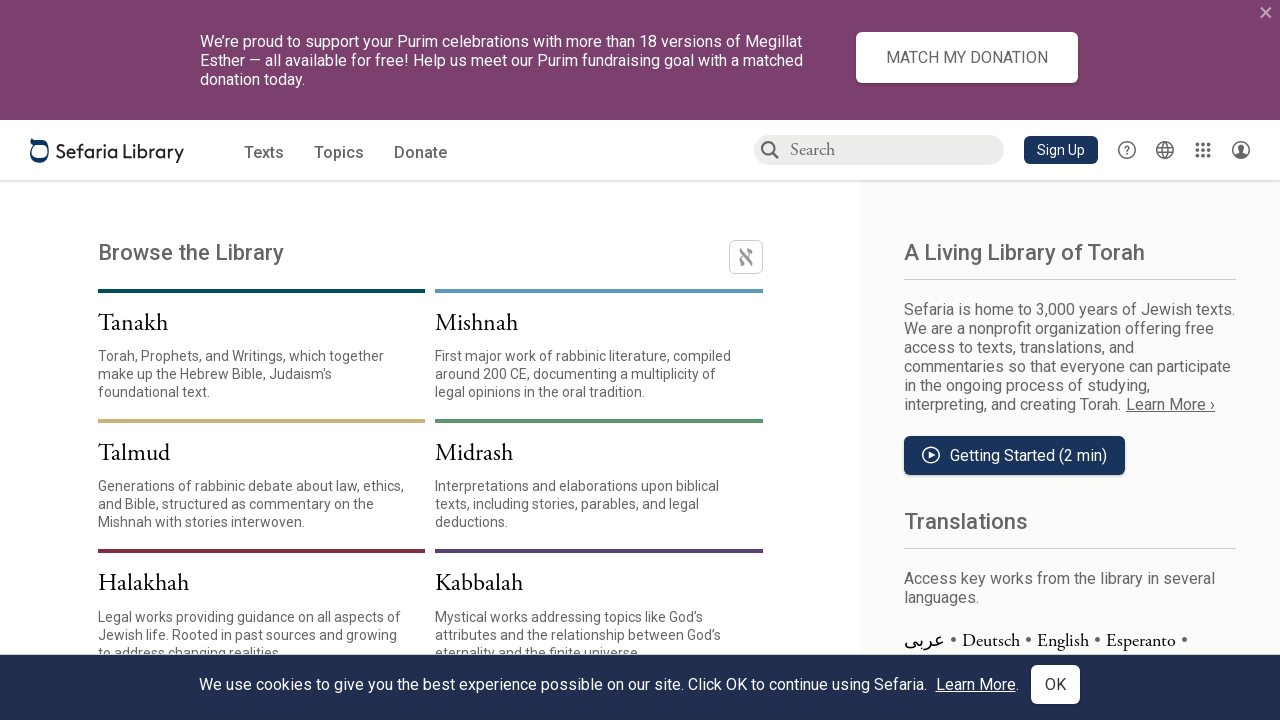

Clicked Texts link in header banner at (264, 150) on internal:role=banner >> internal:role=link[name="Texts"i]
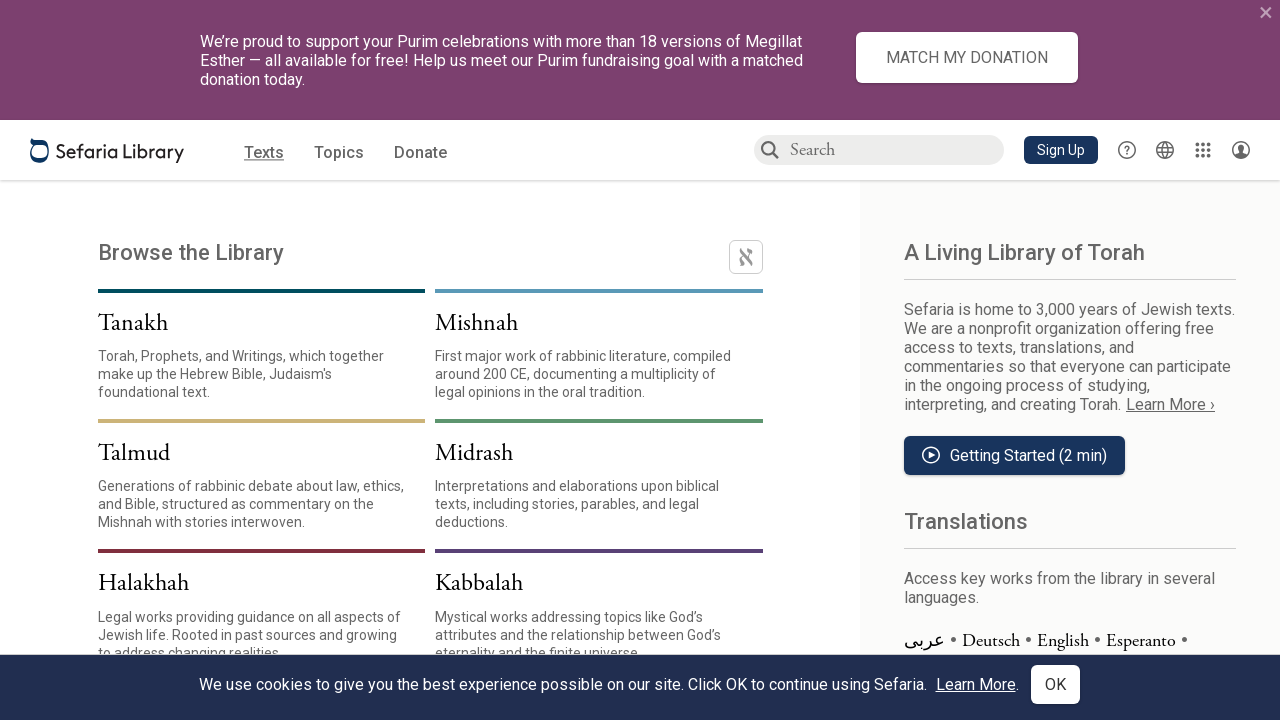

Verified navigation to texts page at https://www.sefaria.org/texts
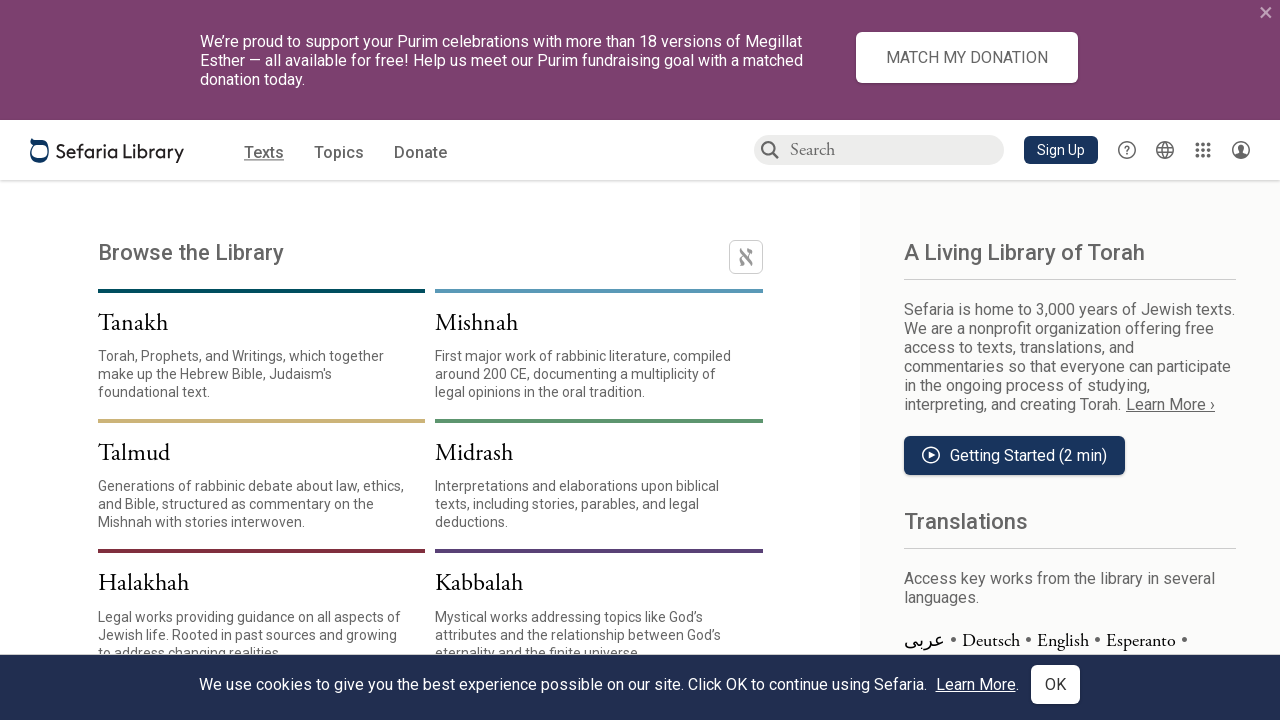

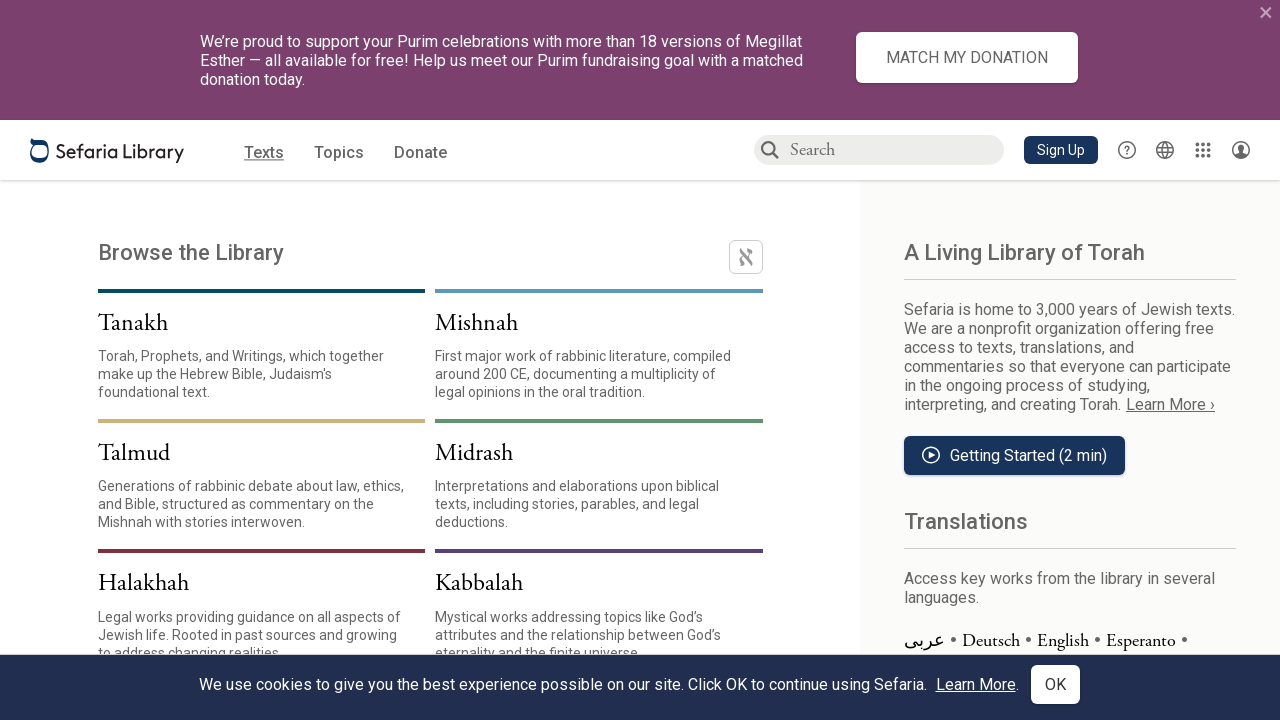